Navigates through the course menu by hovering over "Courses" and "Software Testing" options, then clicks on "Selenium Certification Training" link

Starting URL: http://greenstech.in/selenium-course-content.html

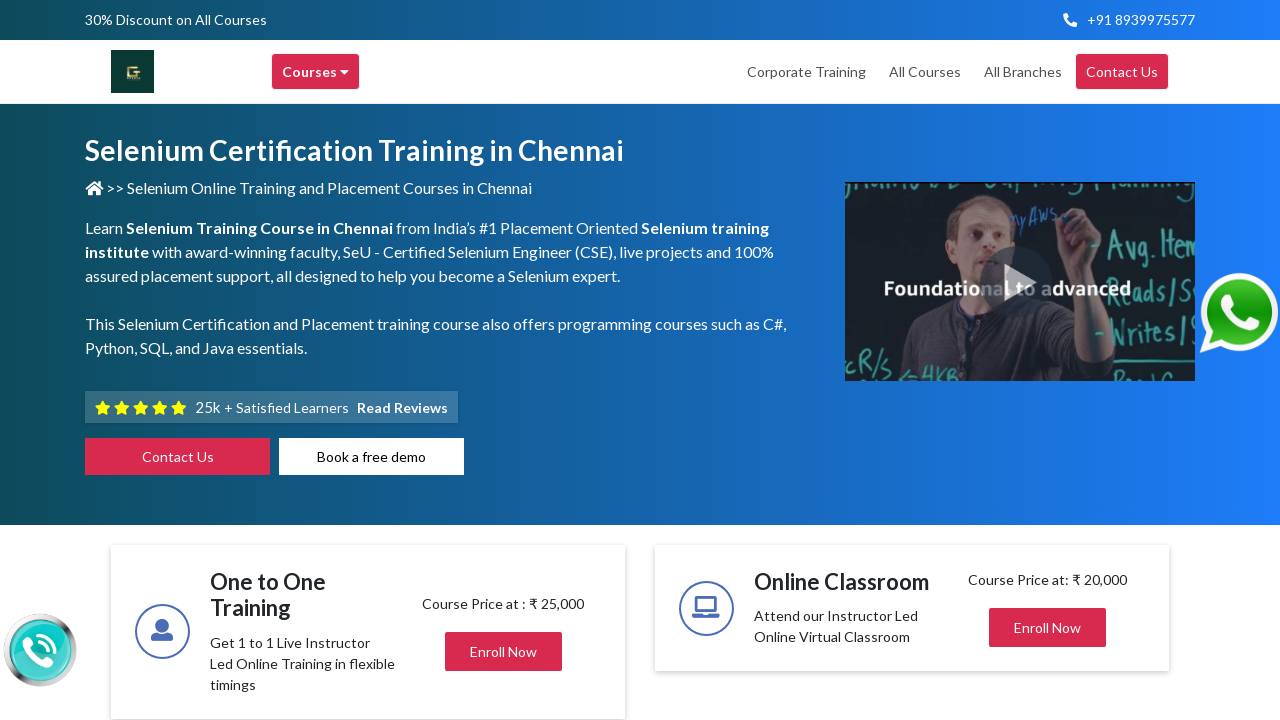

Hovered over 'Courses' menu item at (316, 72) on xpath=//div[text()='Courses ']
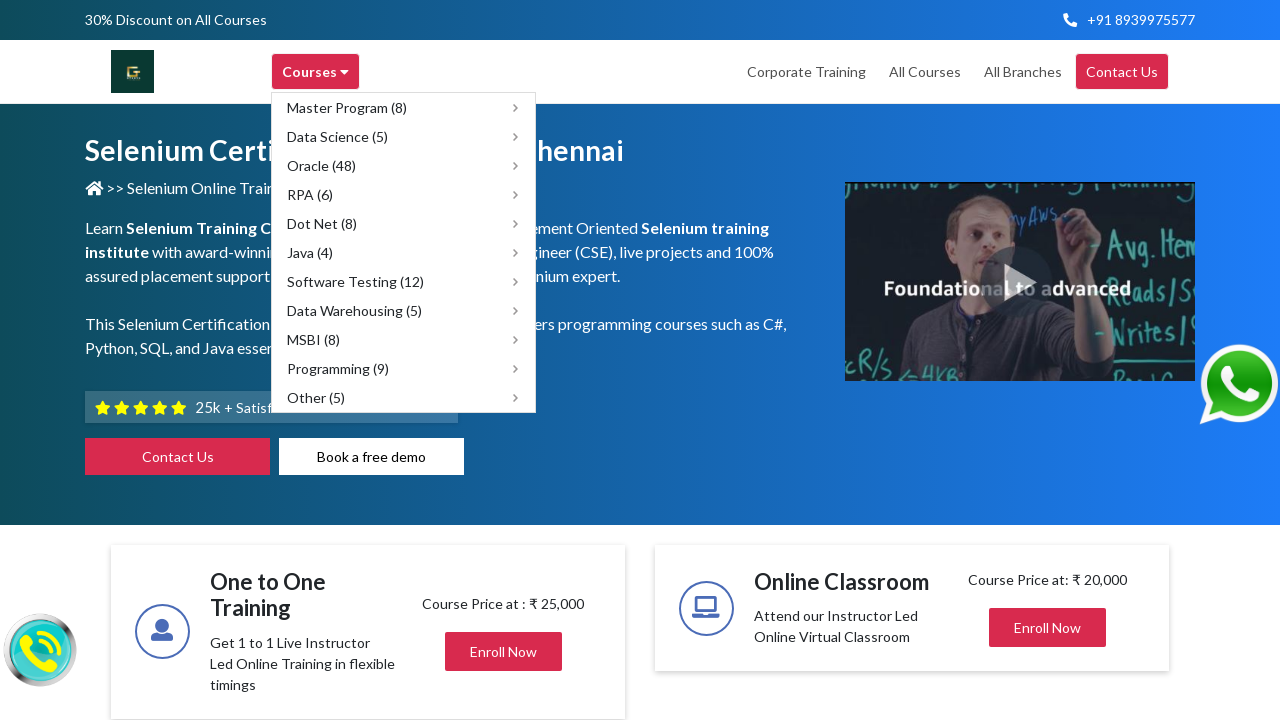

Hovered over 'Software Testing (12)' submenu option at (356, 282) on xpath=//span[text()='Software Testing (12)']
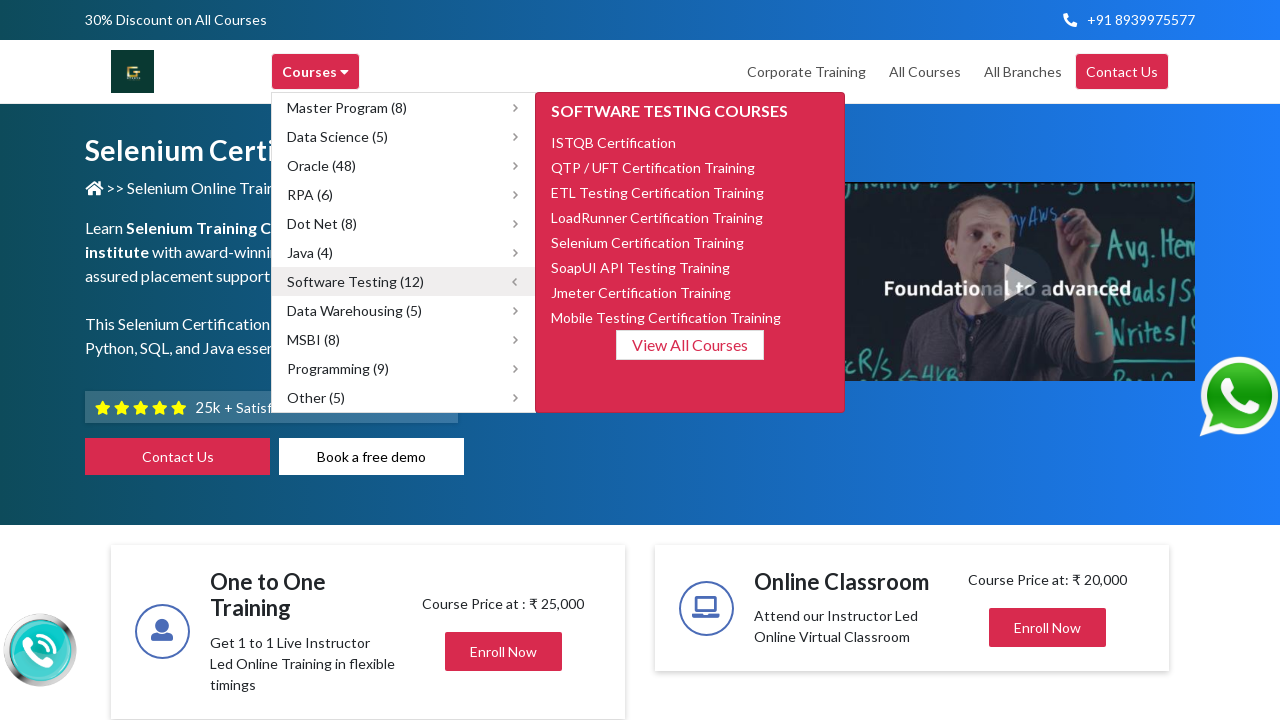

Clicked on 'Selenium Certification Training' link at (648, 242) on xpath=//span[text()='Selenium Certification Training']
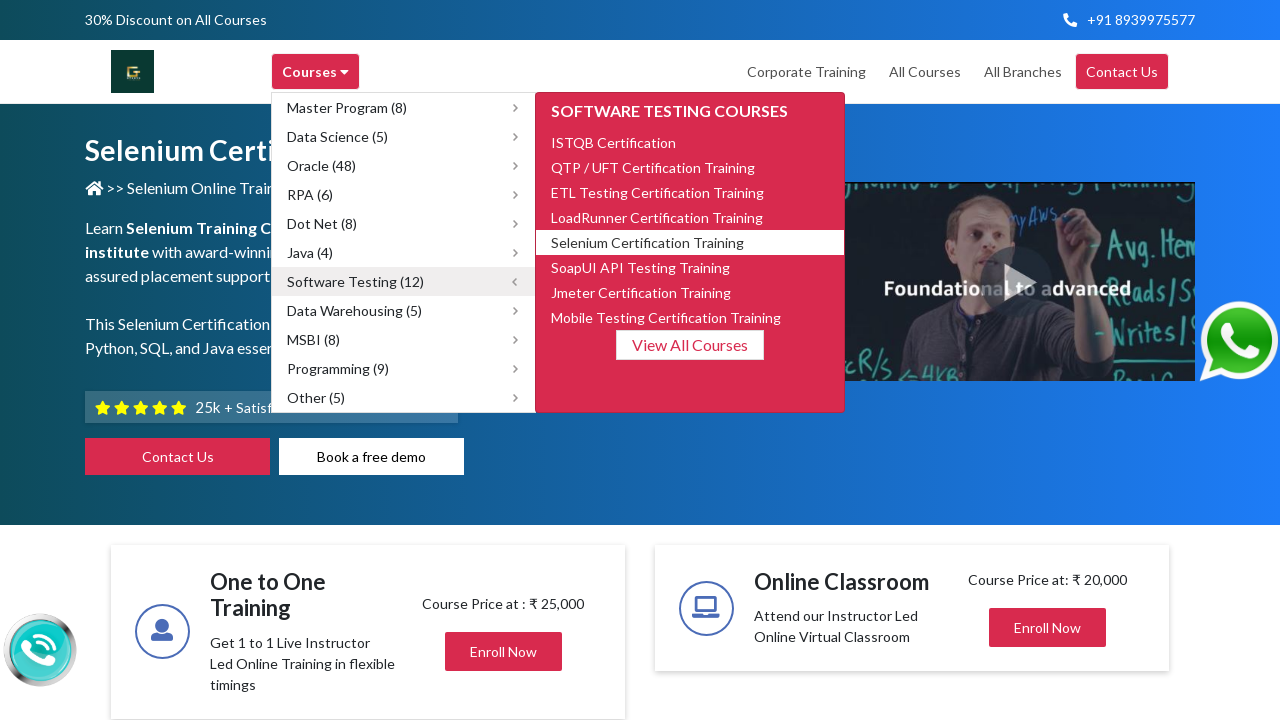

Page loaded with networkidle state
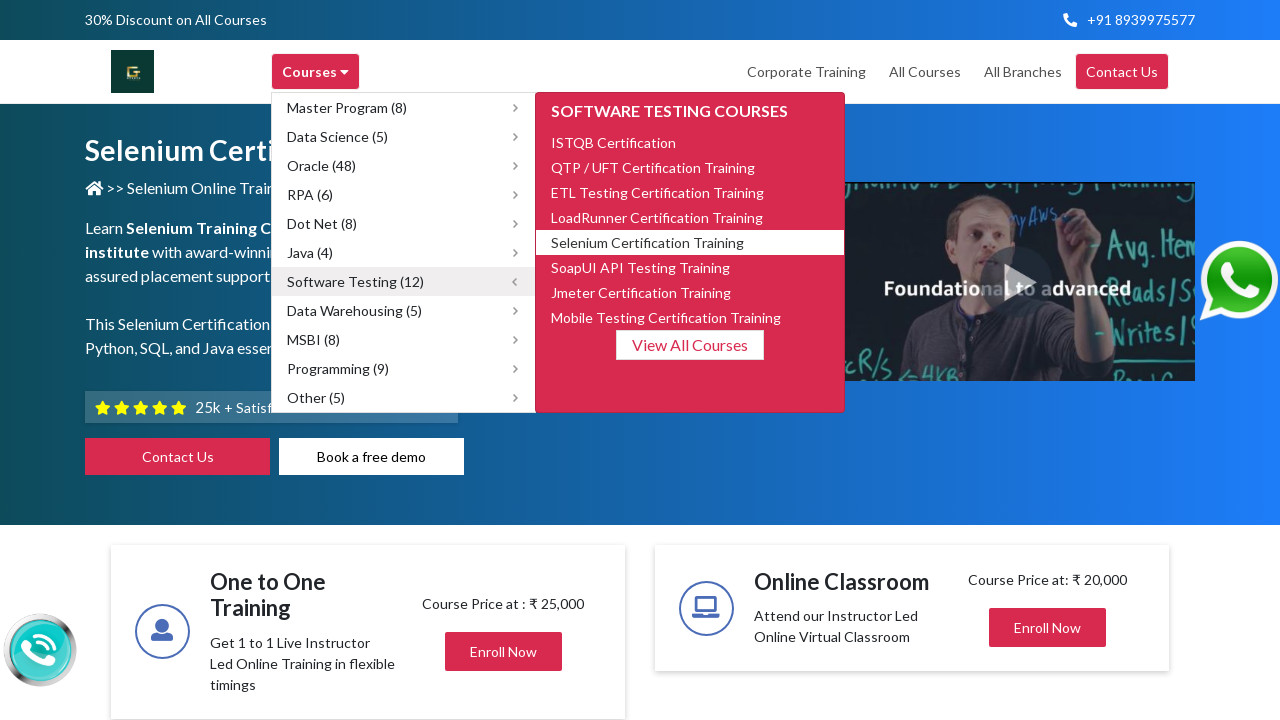

Retrieved and printed page title
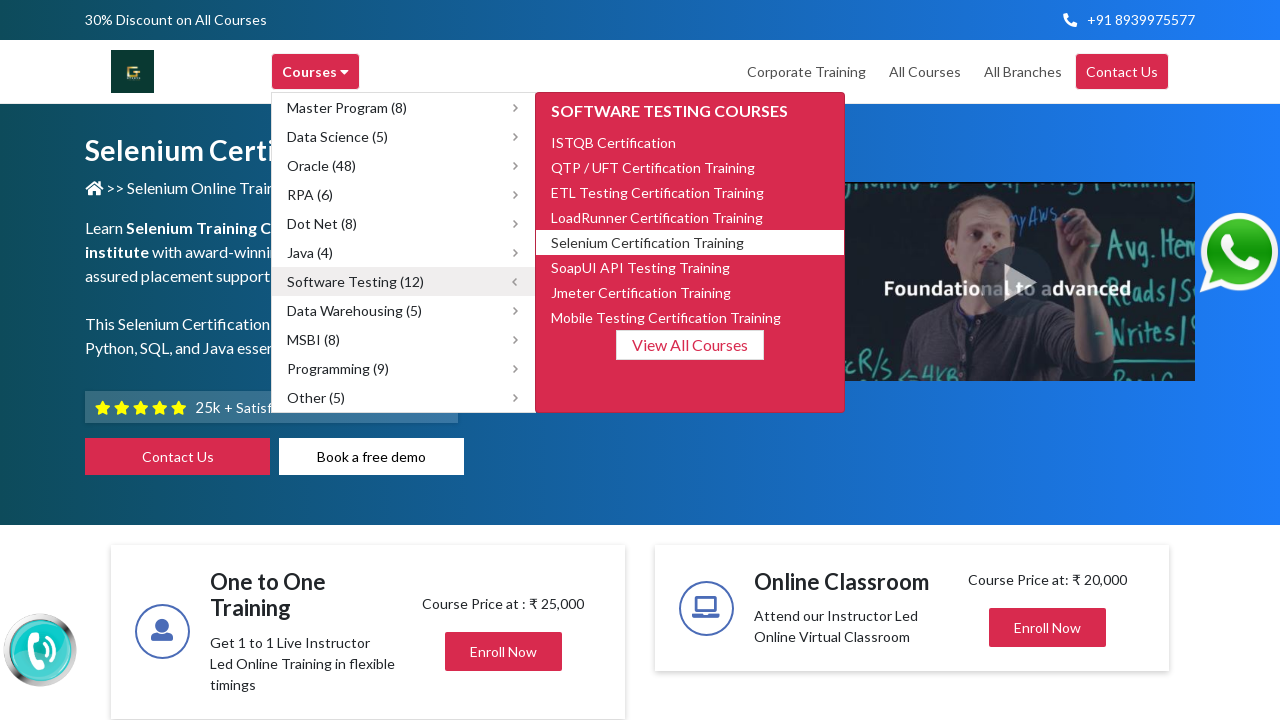

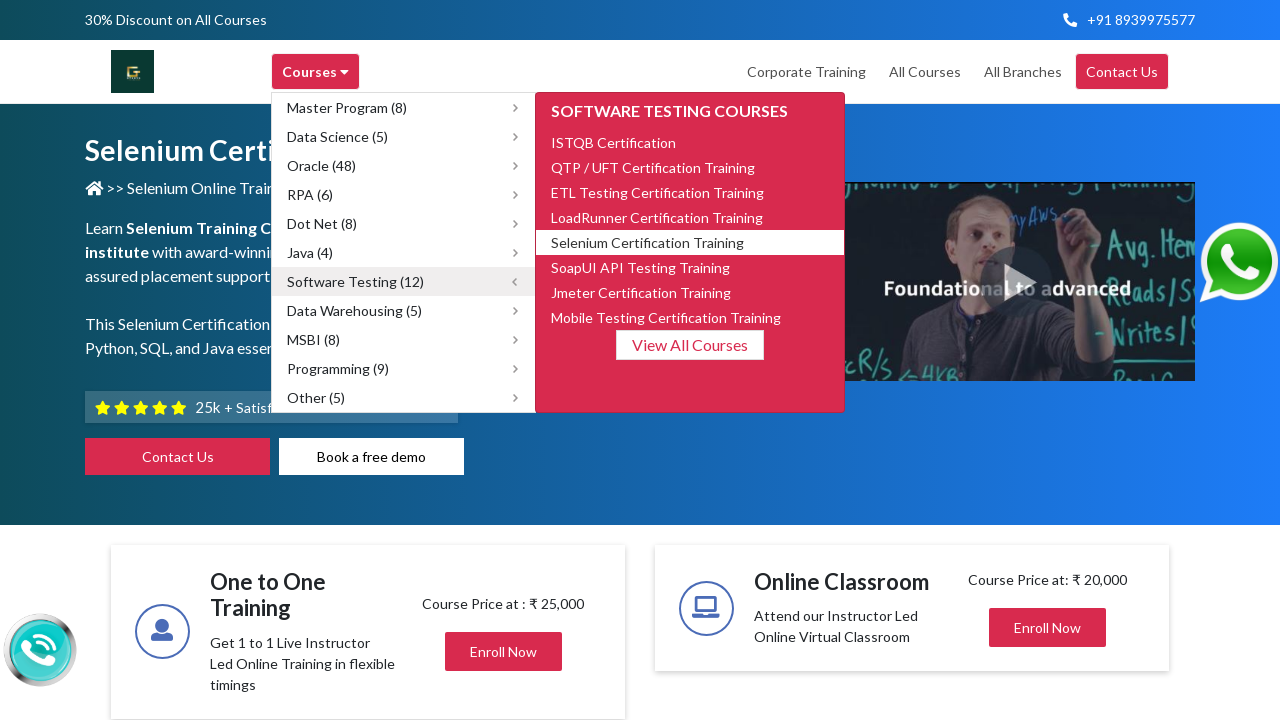